Tests radio button functionality by selecting Option 3, then Option 1, and verifying the result displays Option 1 as selected

Starting URL: https://acctabootcamp.github.io/site/examples/actions

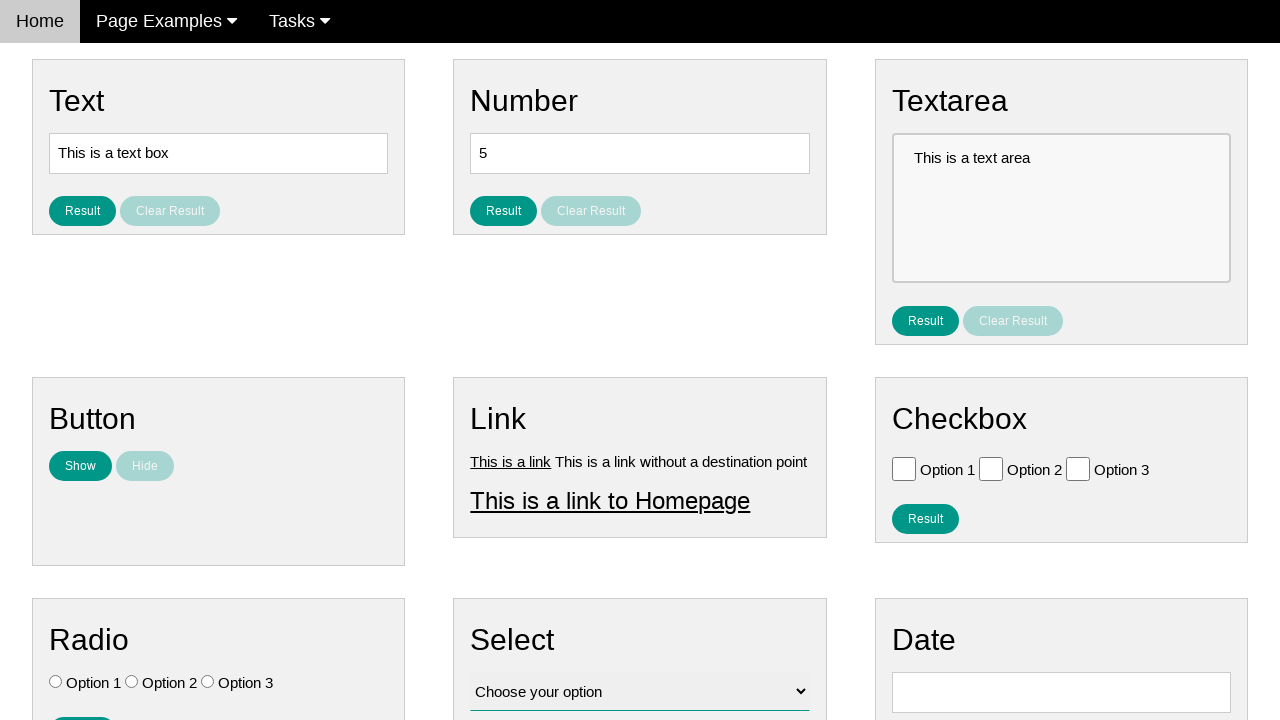

Clicked Option 3 radio button at (208, 682) on [name='vfb-7'] >> nth=2
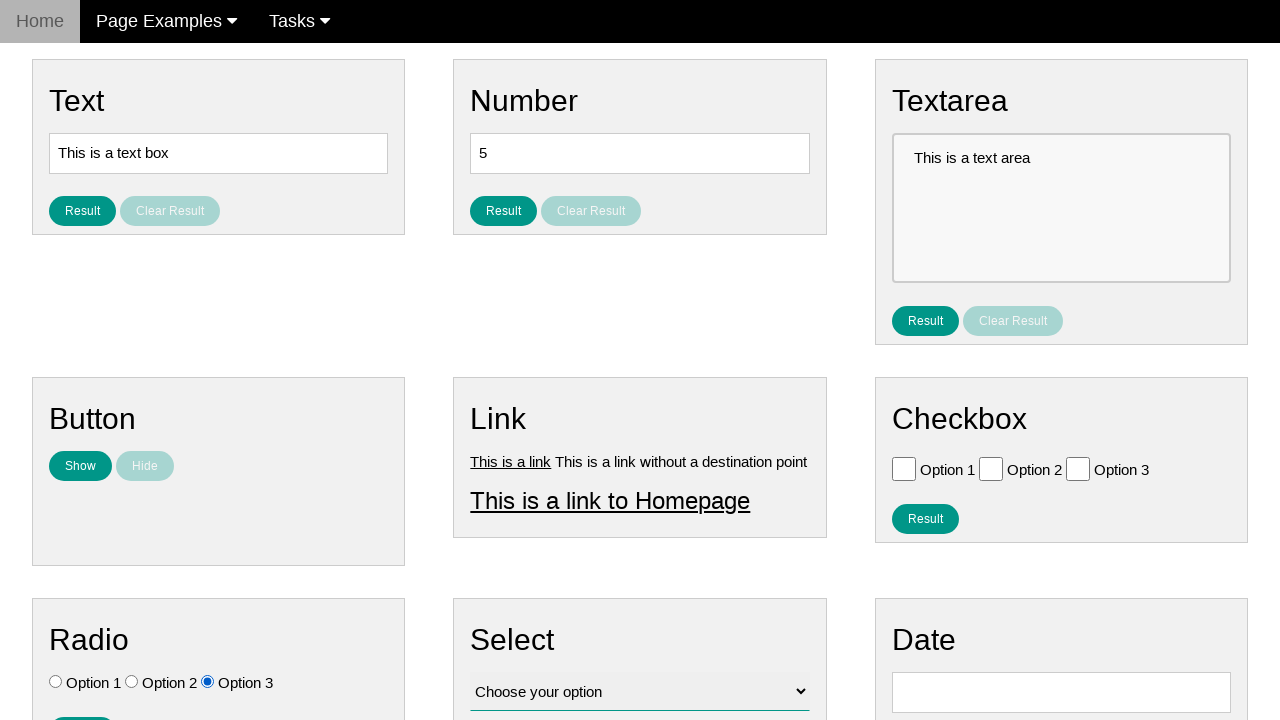

Clicked Option 1 radio button at (56, 682) on [name='vfb-7'] >> nth=0
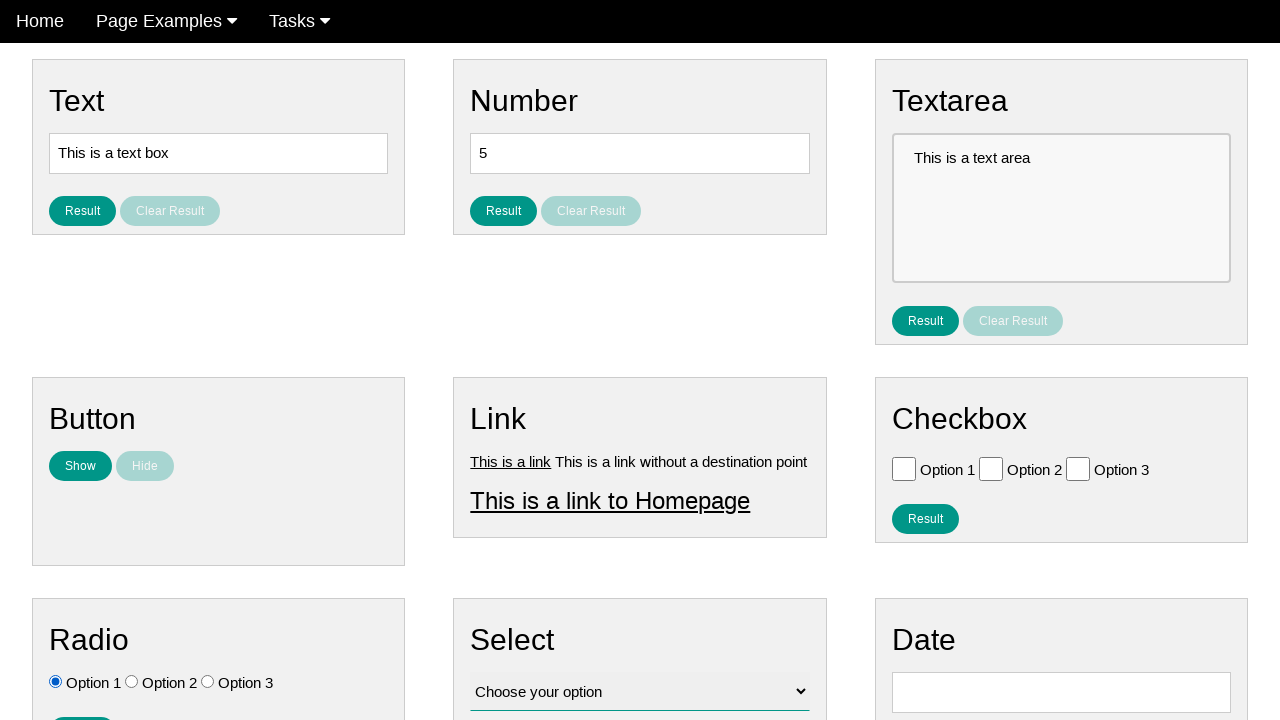

Clicked result button to display selected radio option at (82, 705) on #result_button_ratio
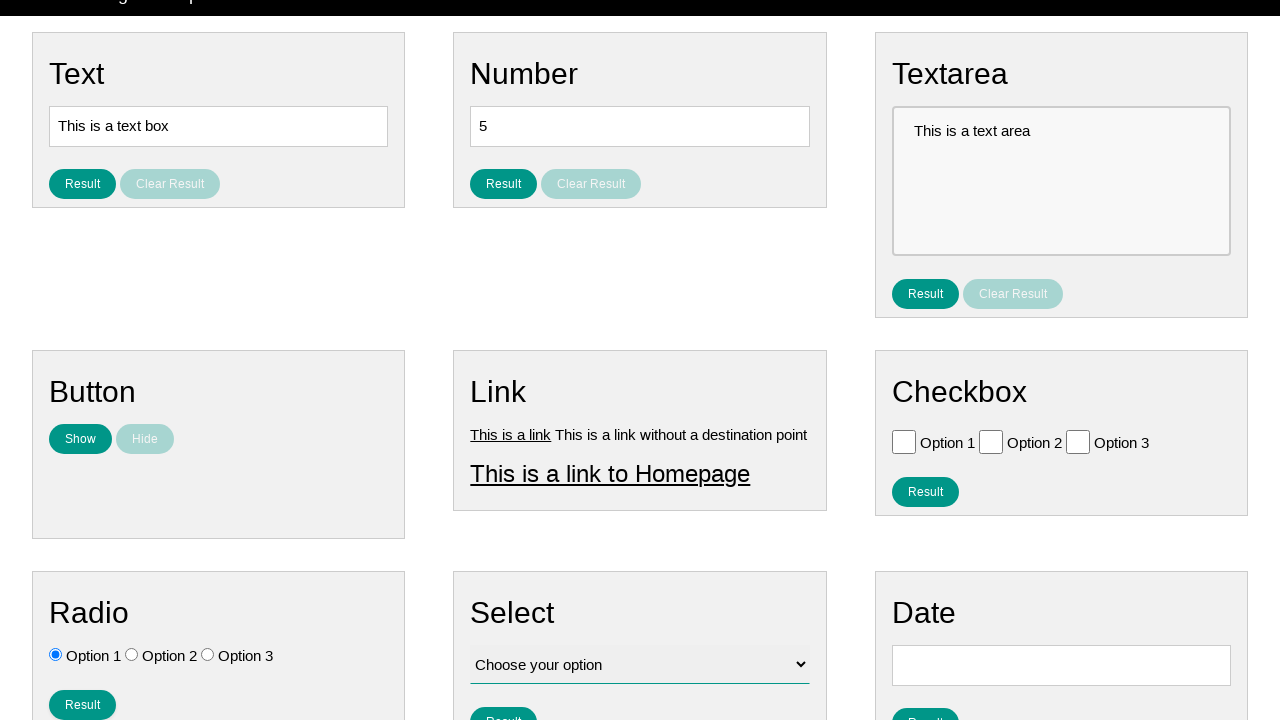

Result radio element loaded and displayed
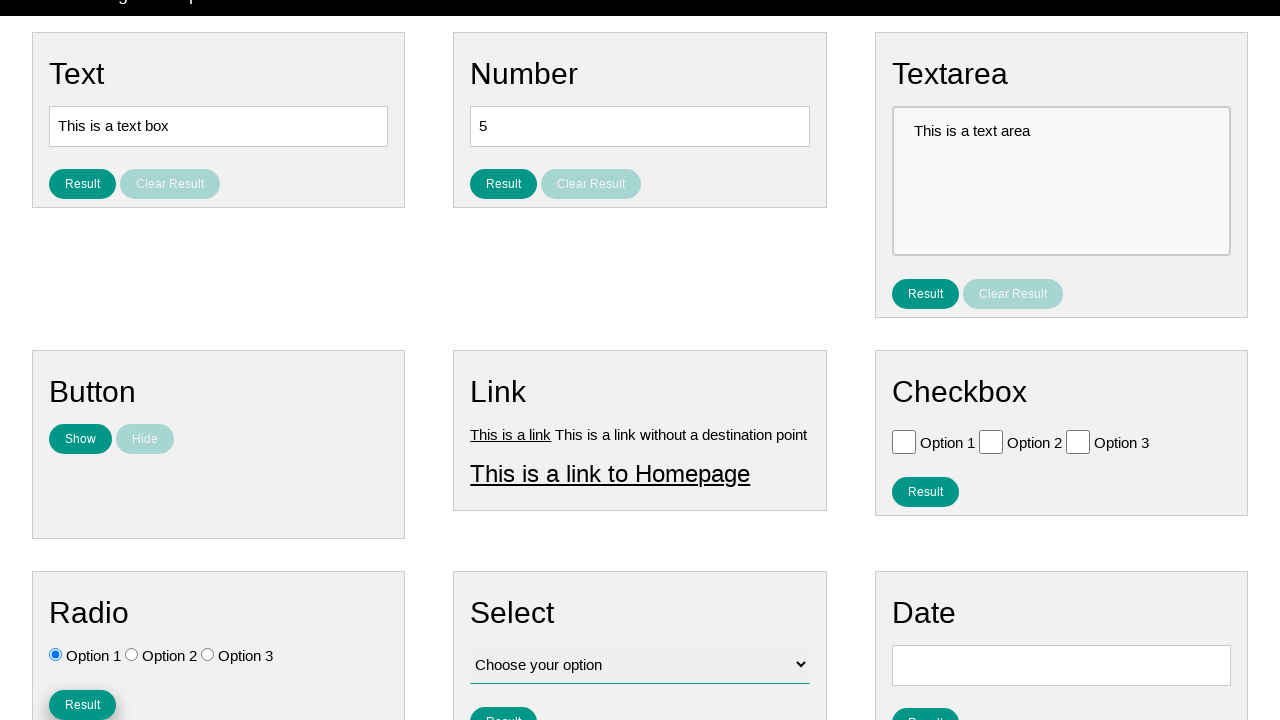

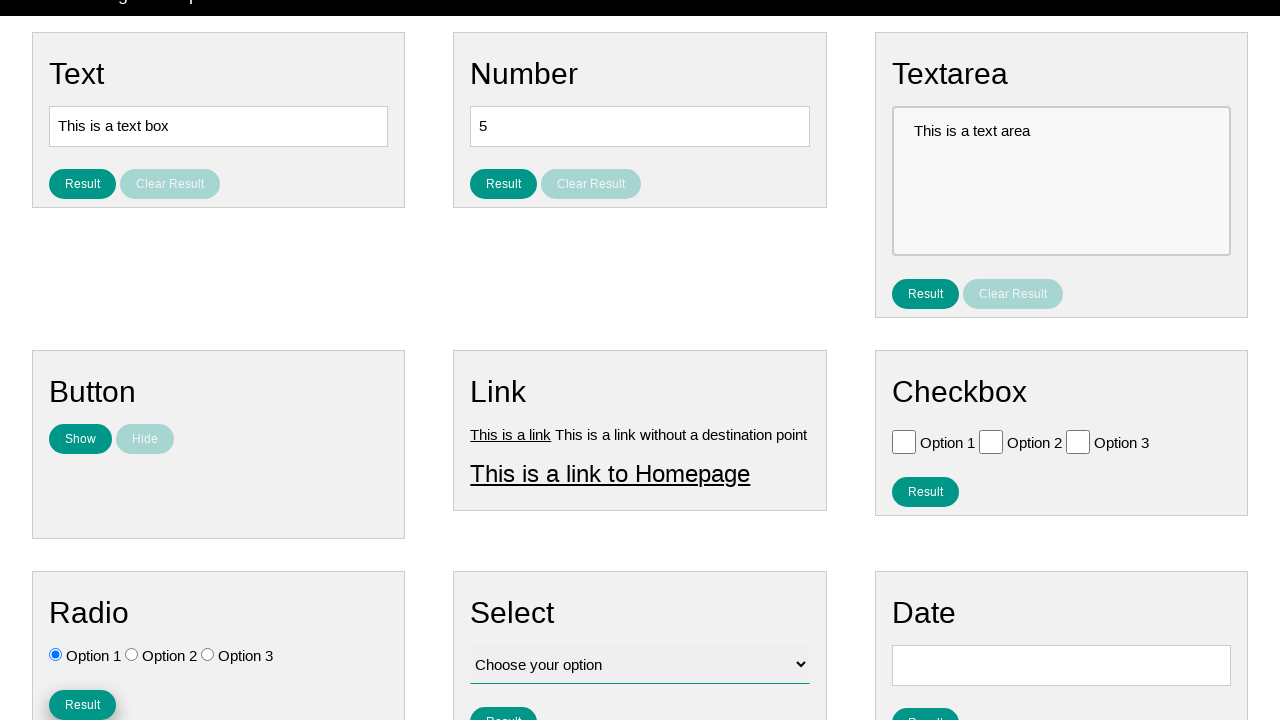